Navigates to Fuego Tostadores specialty coffee page and verifies that product listings with prices and names are displayed.

Starting URL: https://fuegotostadores.com/cafe-de-especialidad/

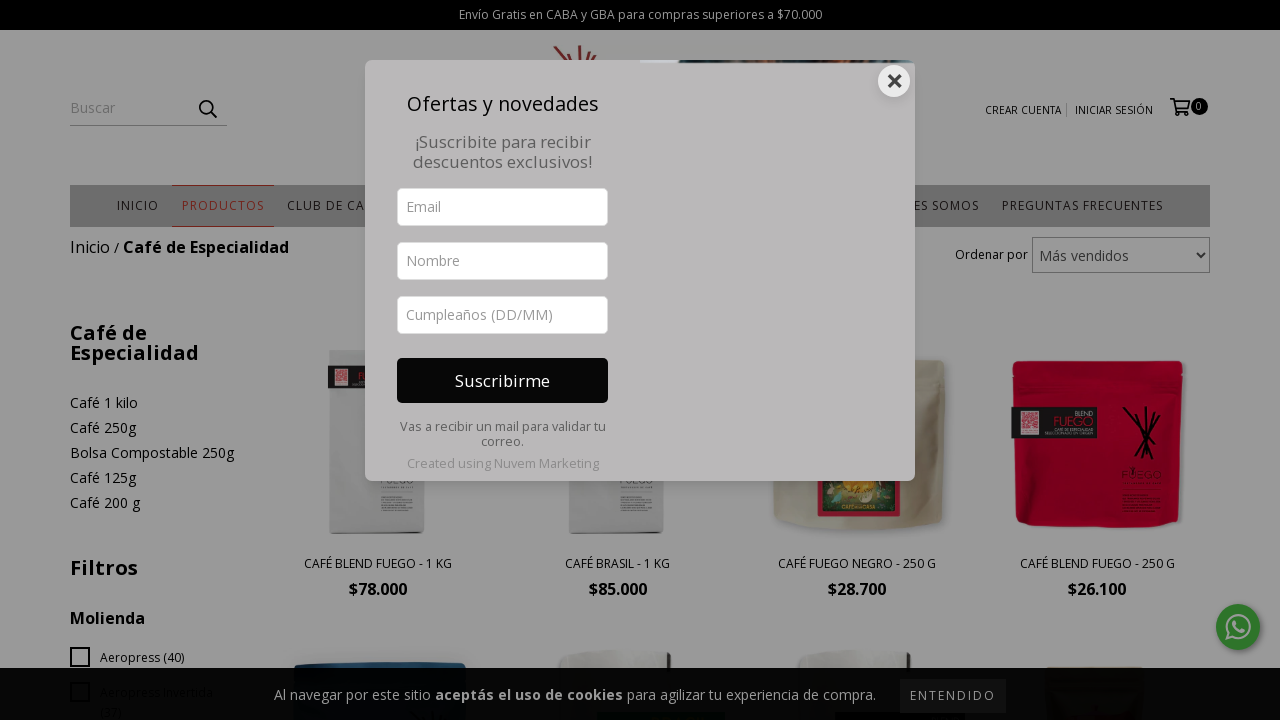

Navigated to Fuego Tostadores specialty coffee page
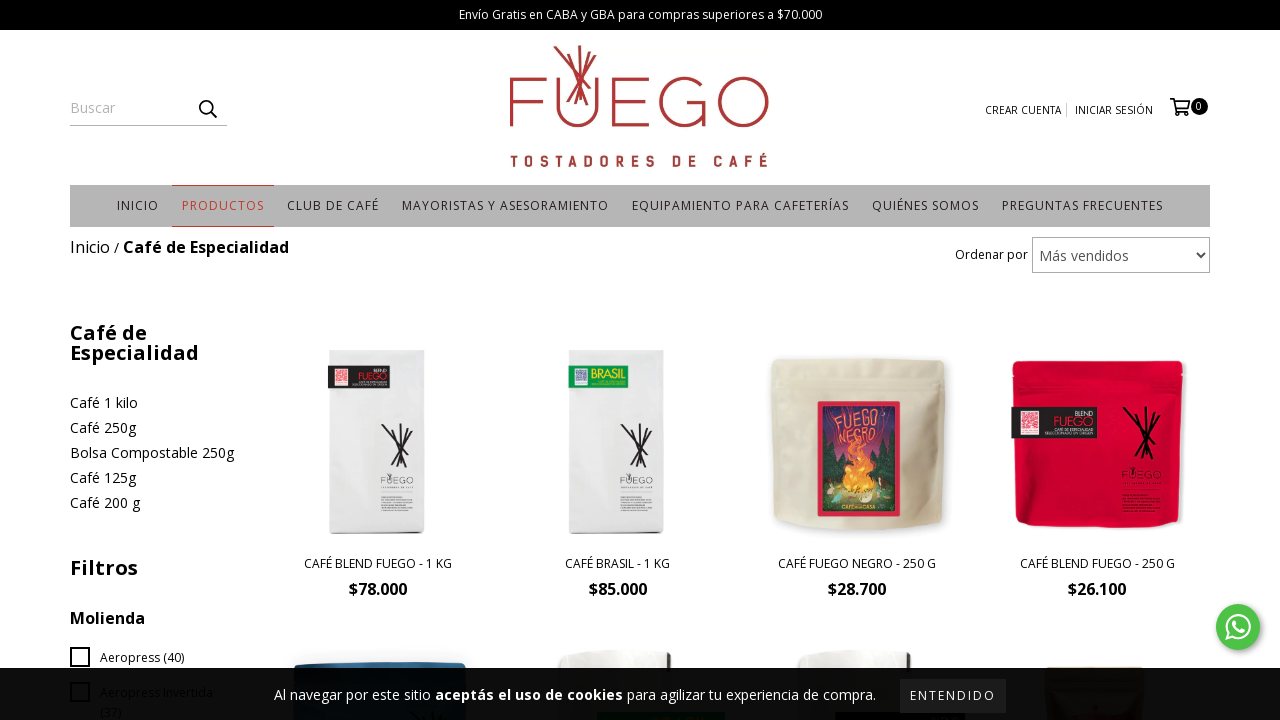

Product prices loaded successfully
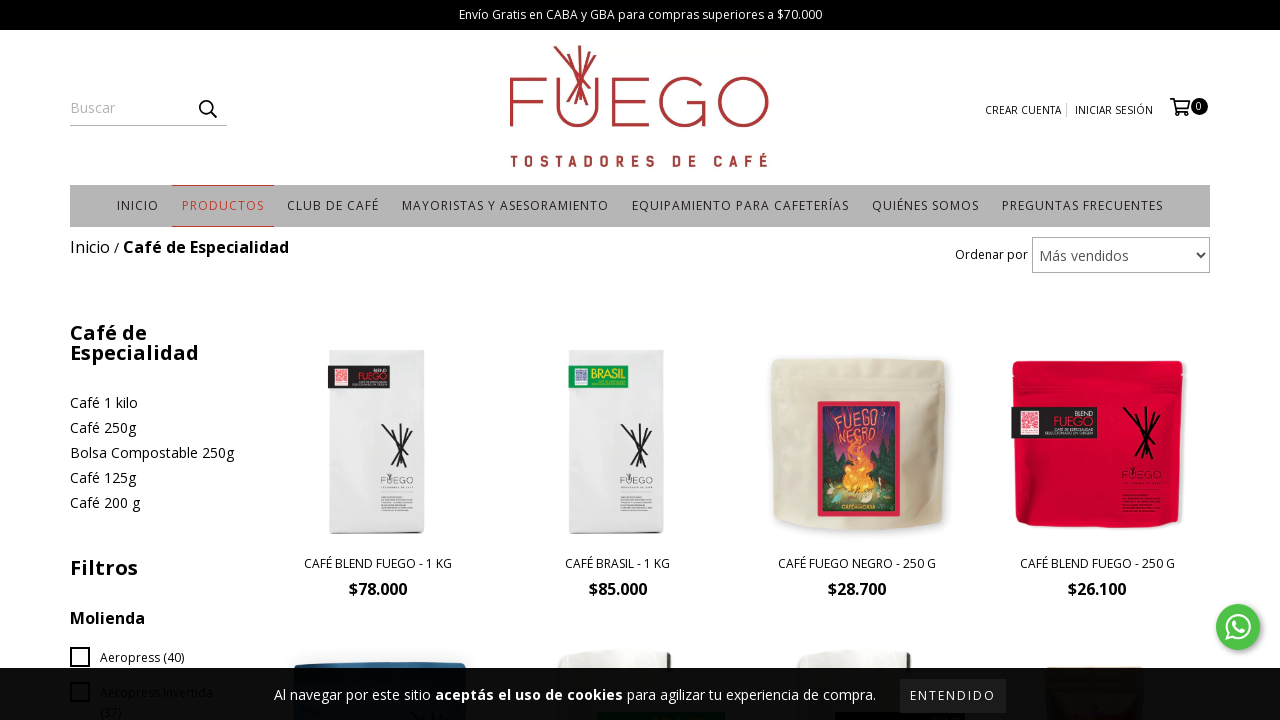

Product titles are visible on the page
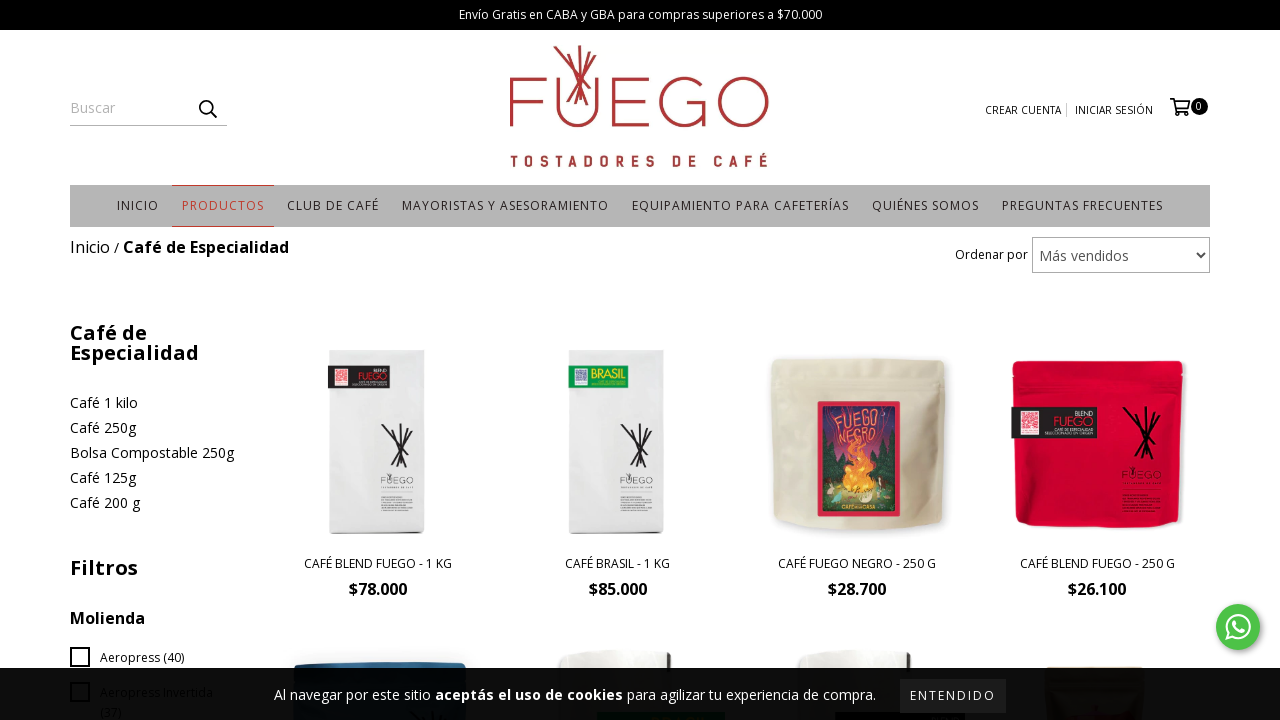

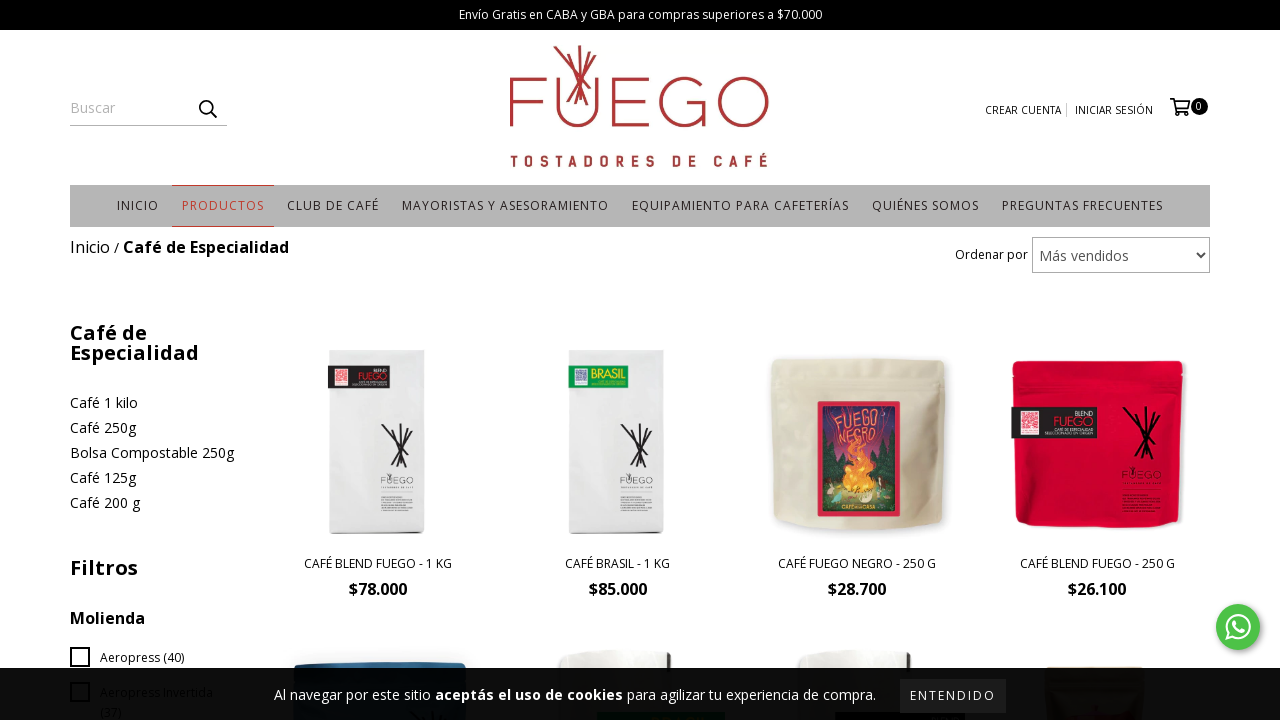